Tests clicking an alert button on a test page and verifies the button text can be retrieved. The original script demonstrates unhandled alert behavior.

Starting URL: https://omayo.blogspot.com/

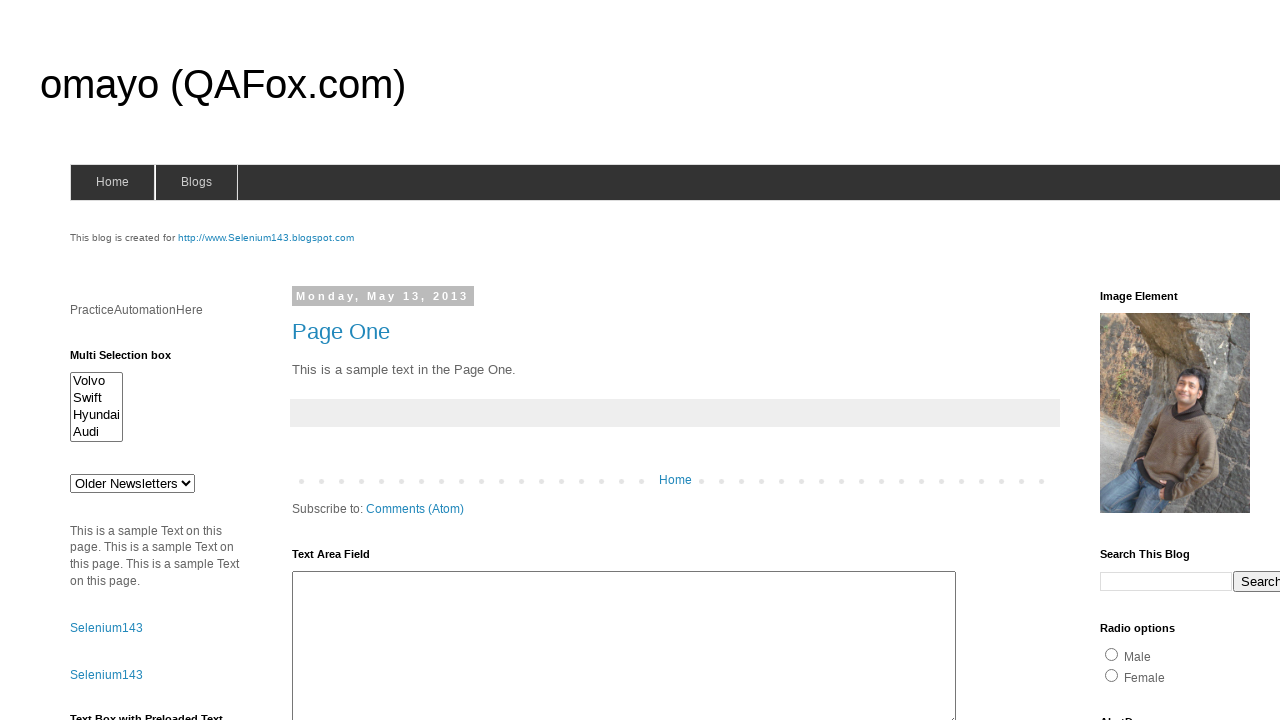

Clicked the alert button with ID 'alert1' at (1154, 361) on #alert1
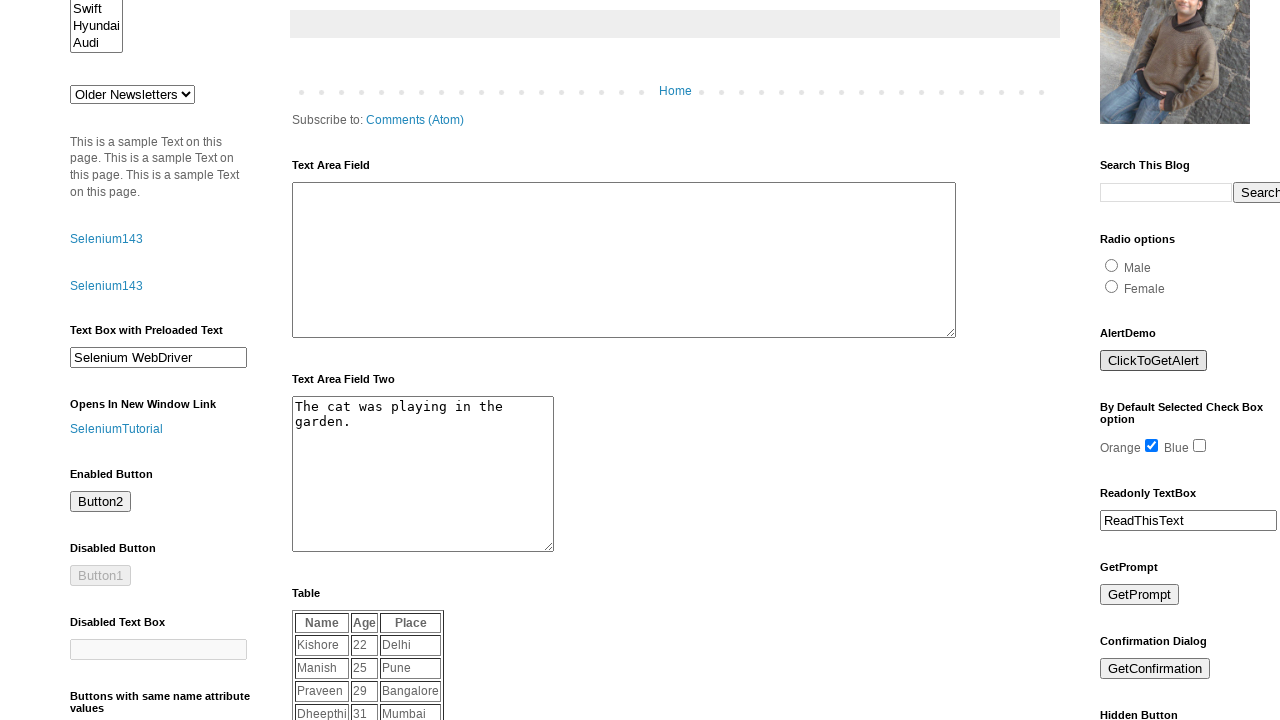

Set up dialog handler to accept alerts
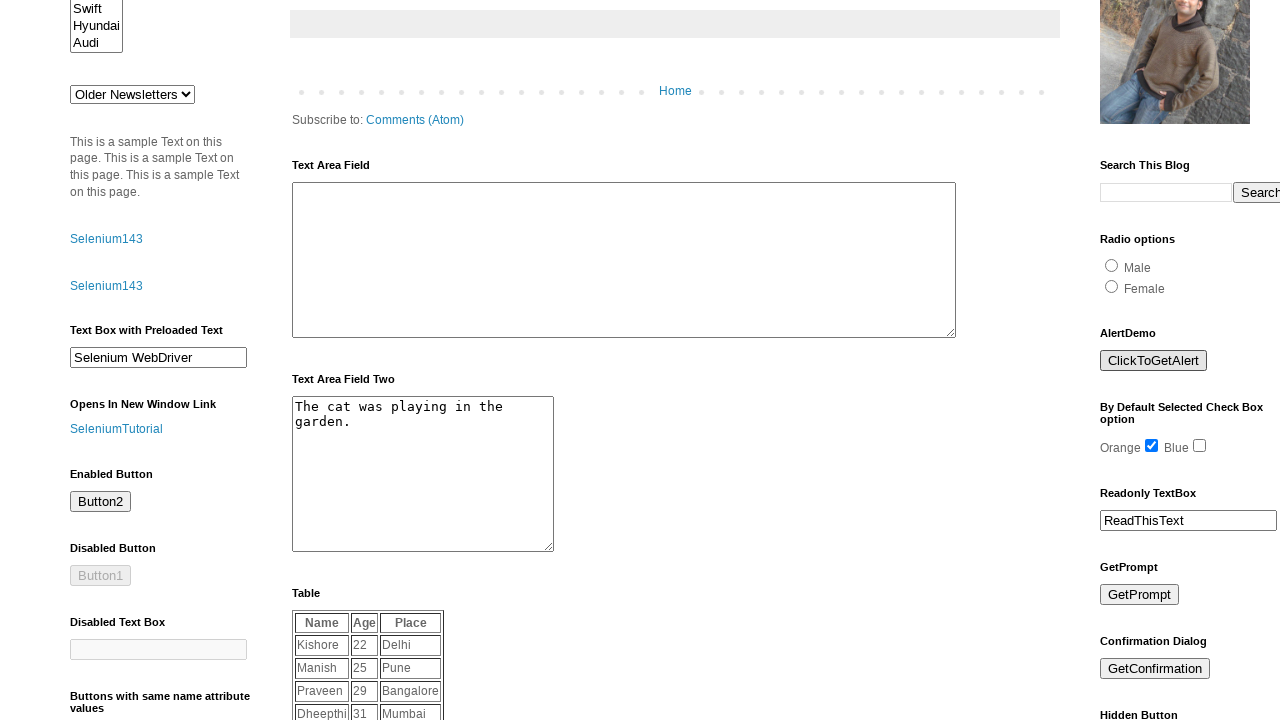

Retrieved button text: ''
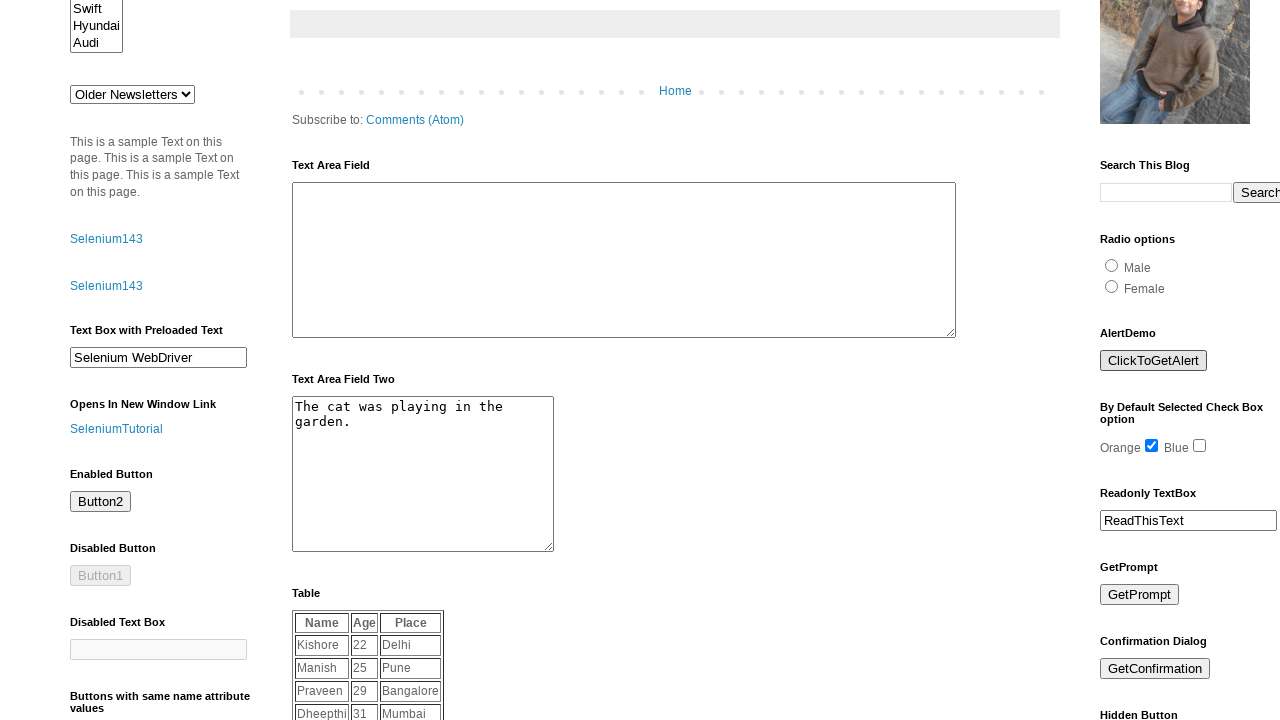

Printed button text to console
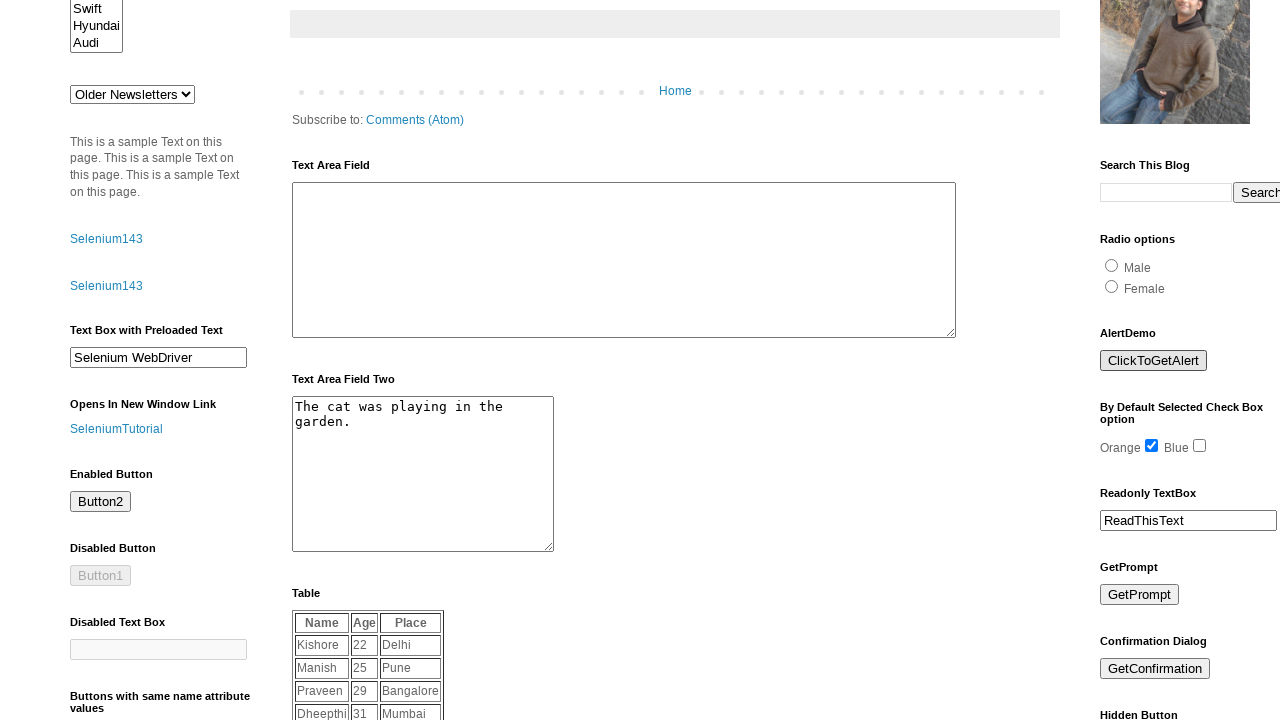

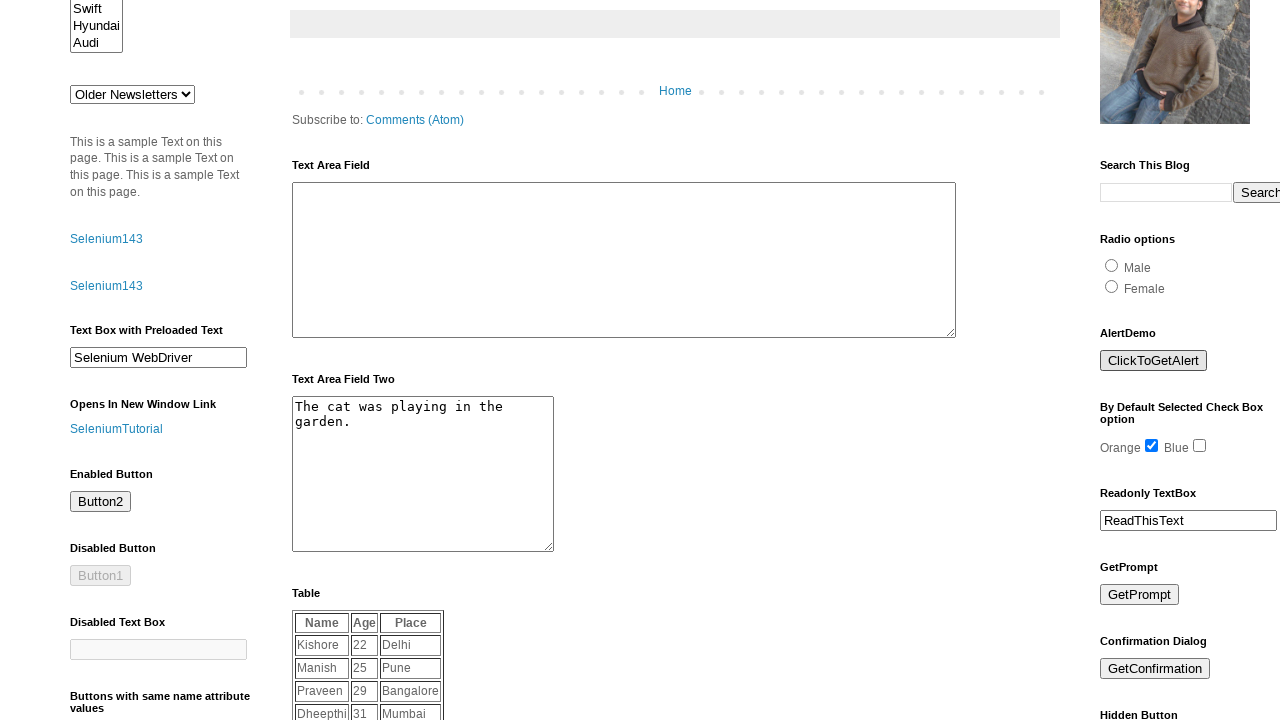